Tests interaction with the Leafground website by clicking a checkbox, filling out an email contact form with email address and message, then submitting the form.

Starting URL: https://www.leafground.com

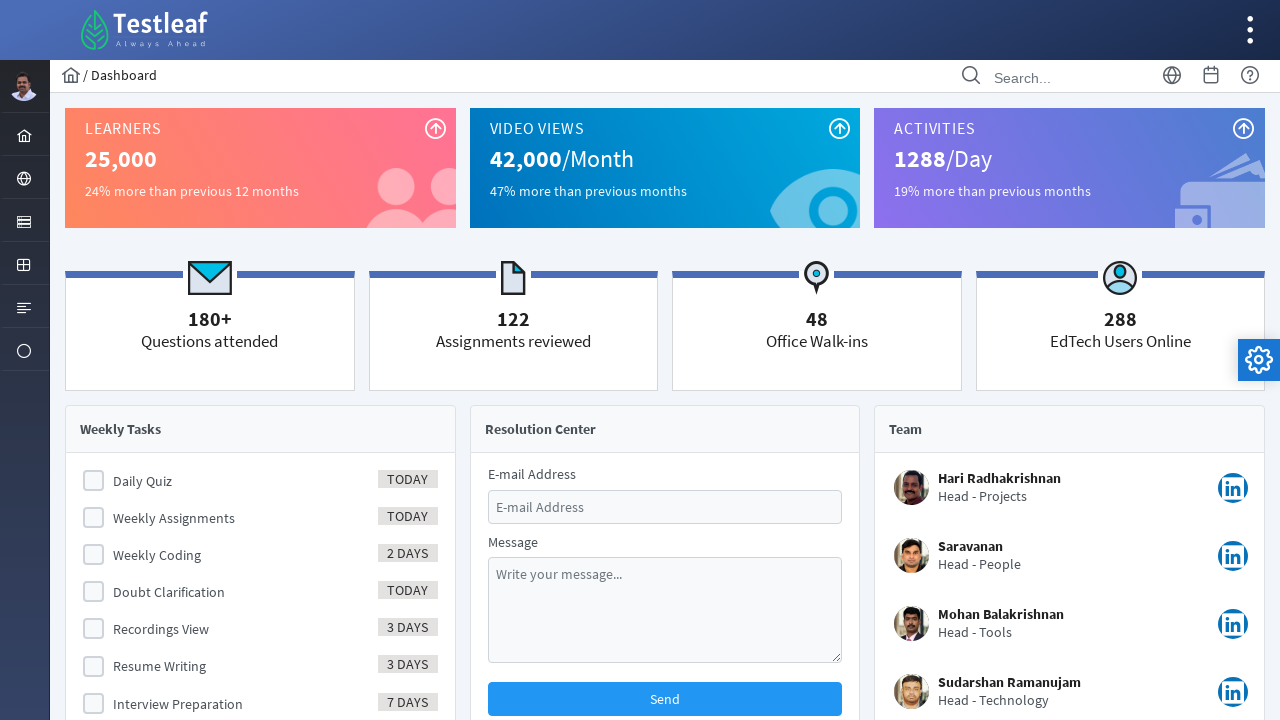

Set viewport size to 1920x1080
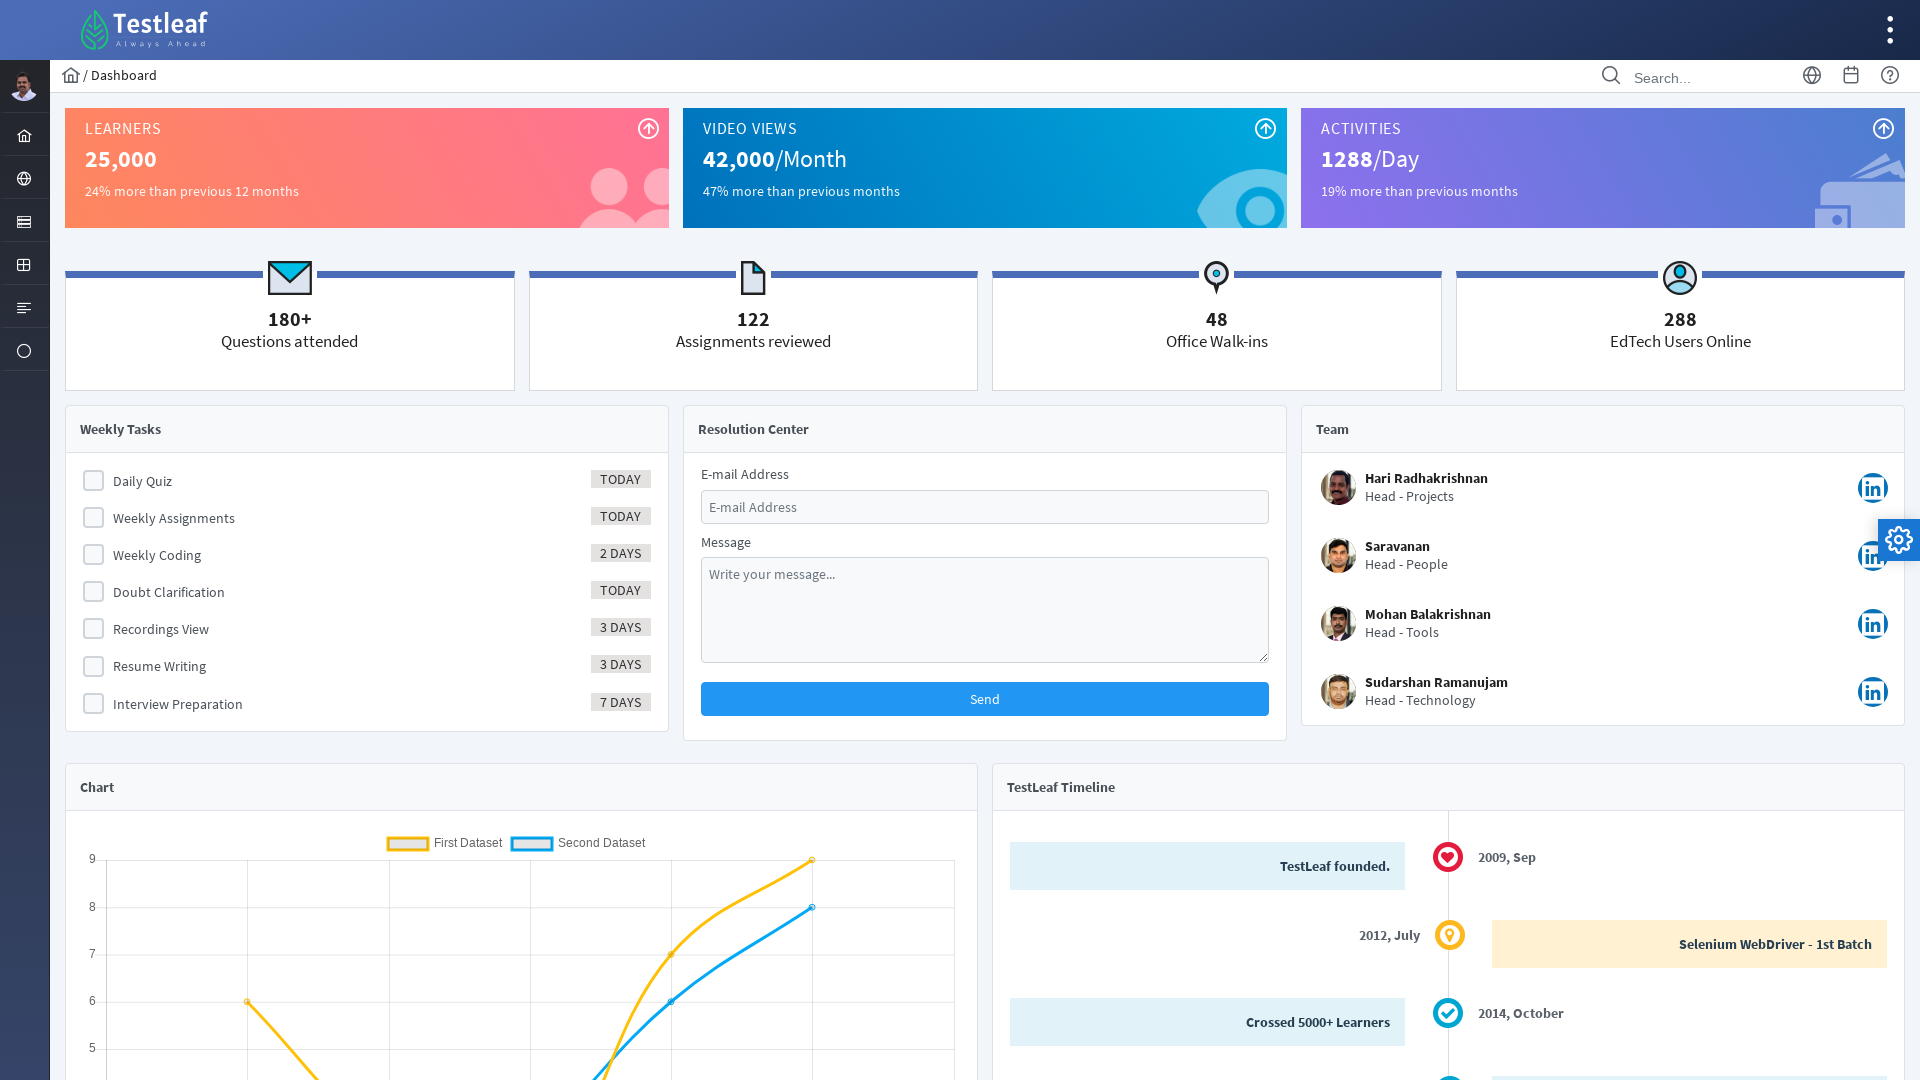

Clicked the second checkbox element at (94, 518) on (//*[@class='ui-selectbooleancheckbox ui-chkbox ui-widget'])[2]
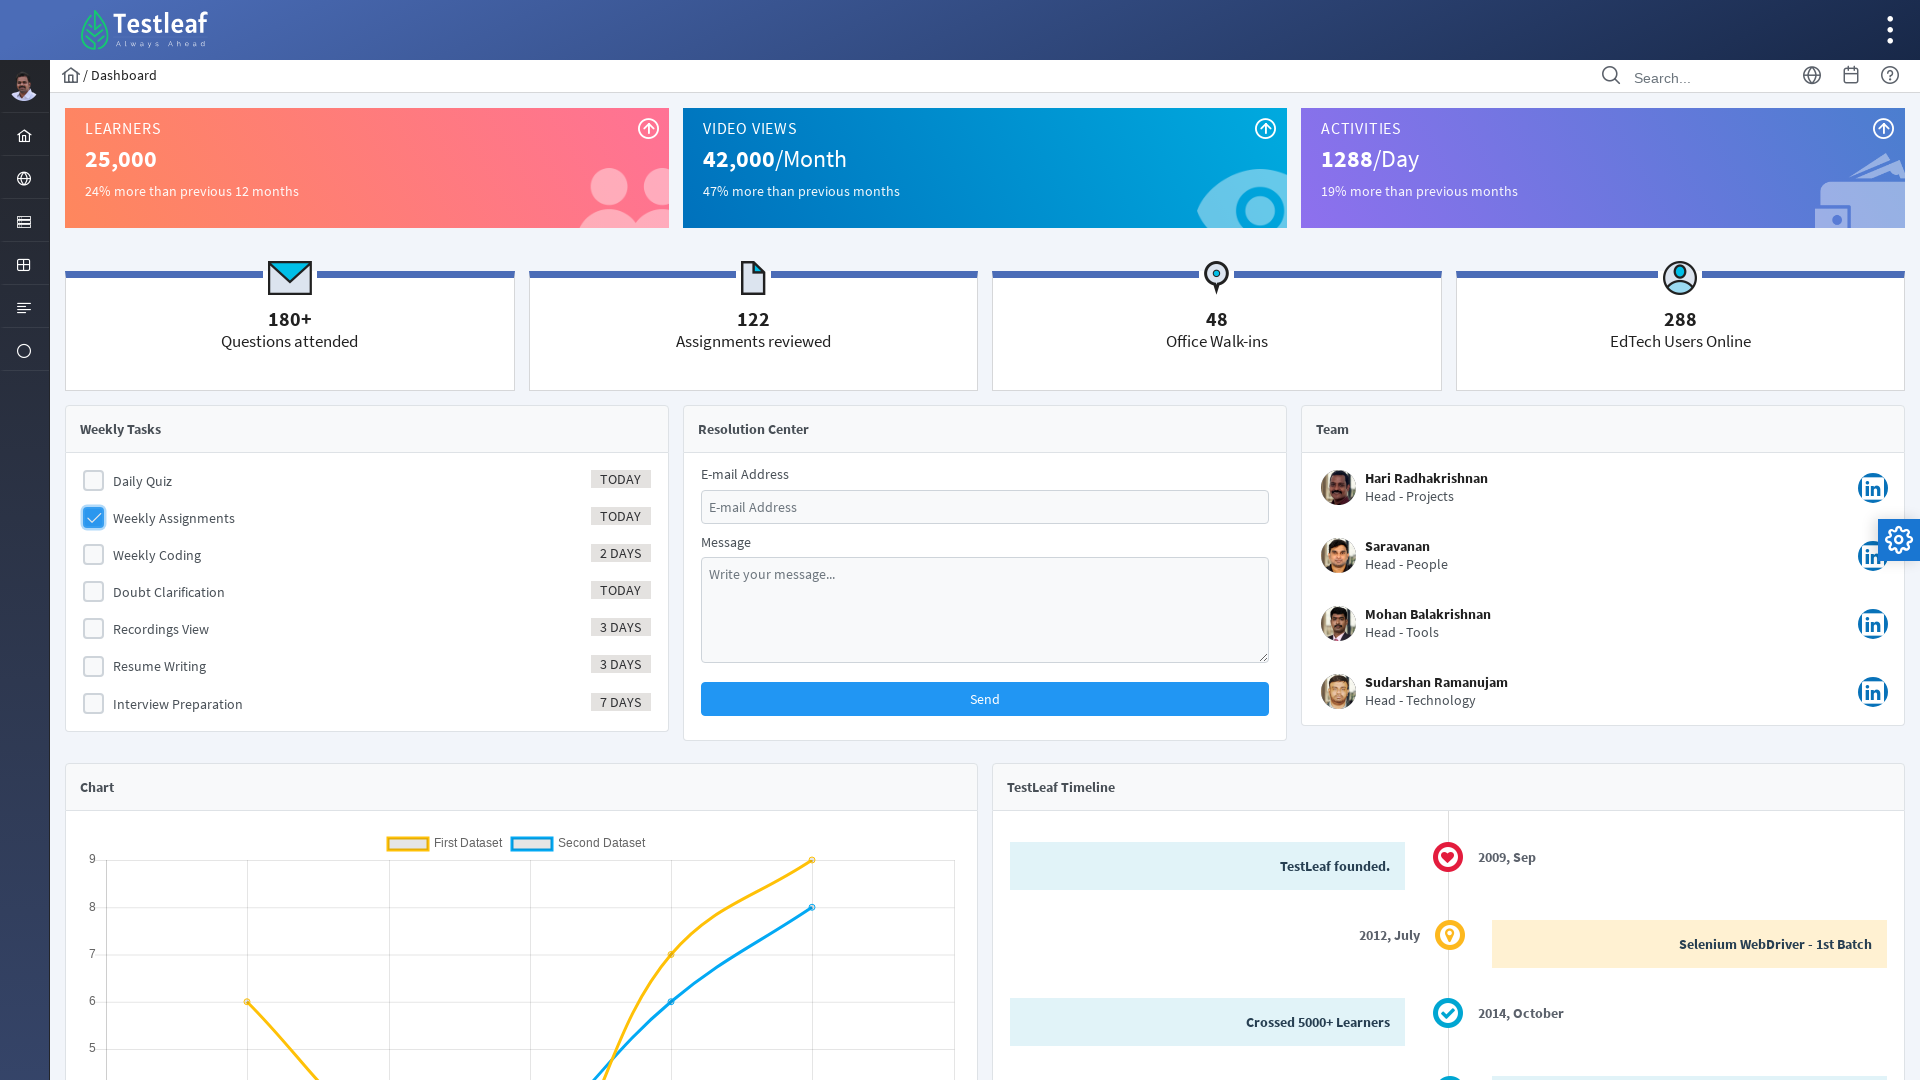

Filled email field with 'testuser2024@example.com' on input#email
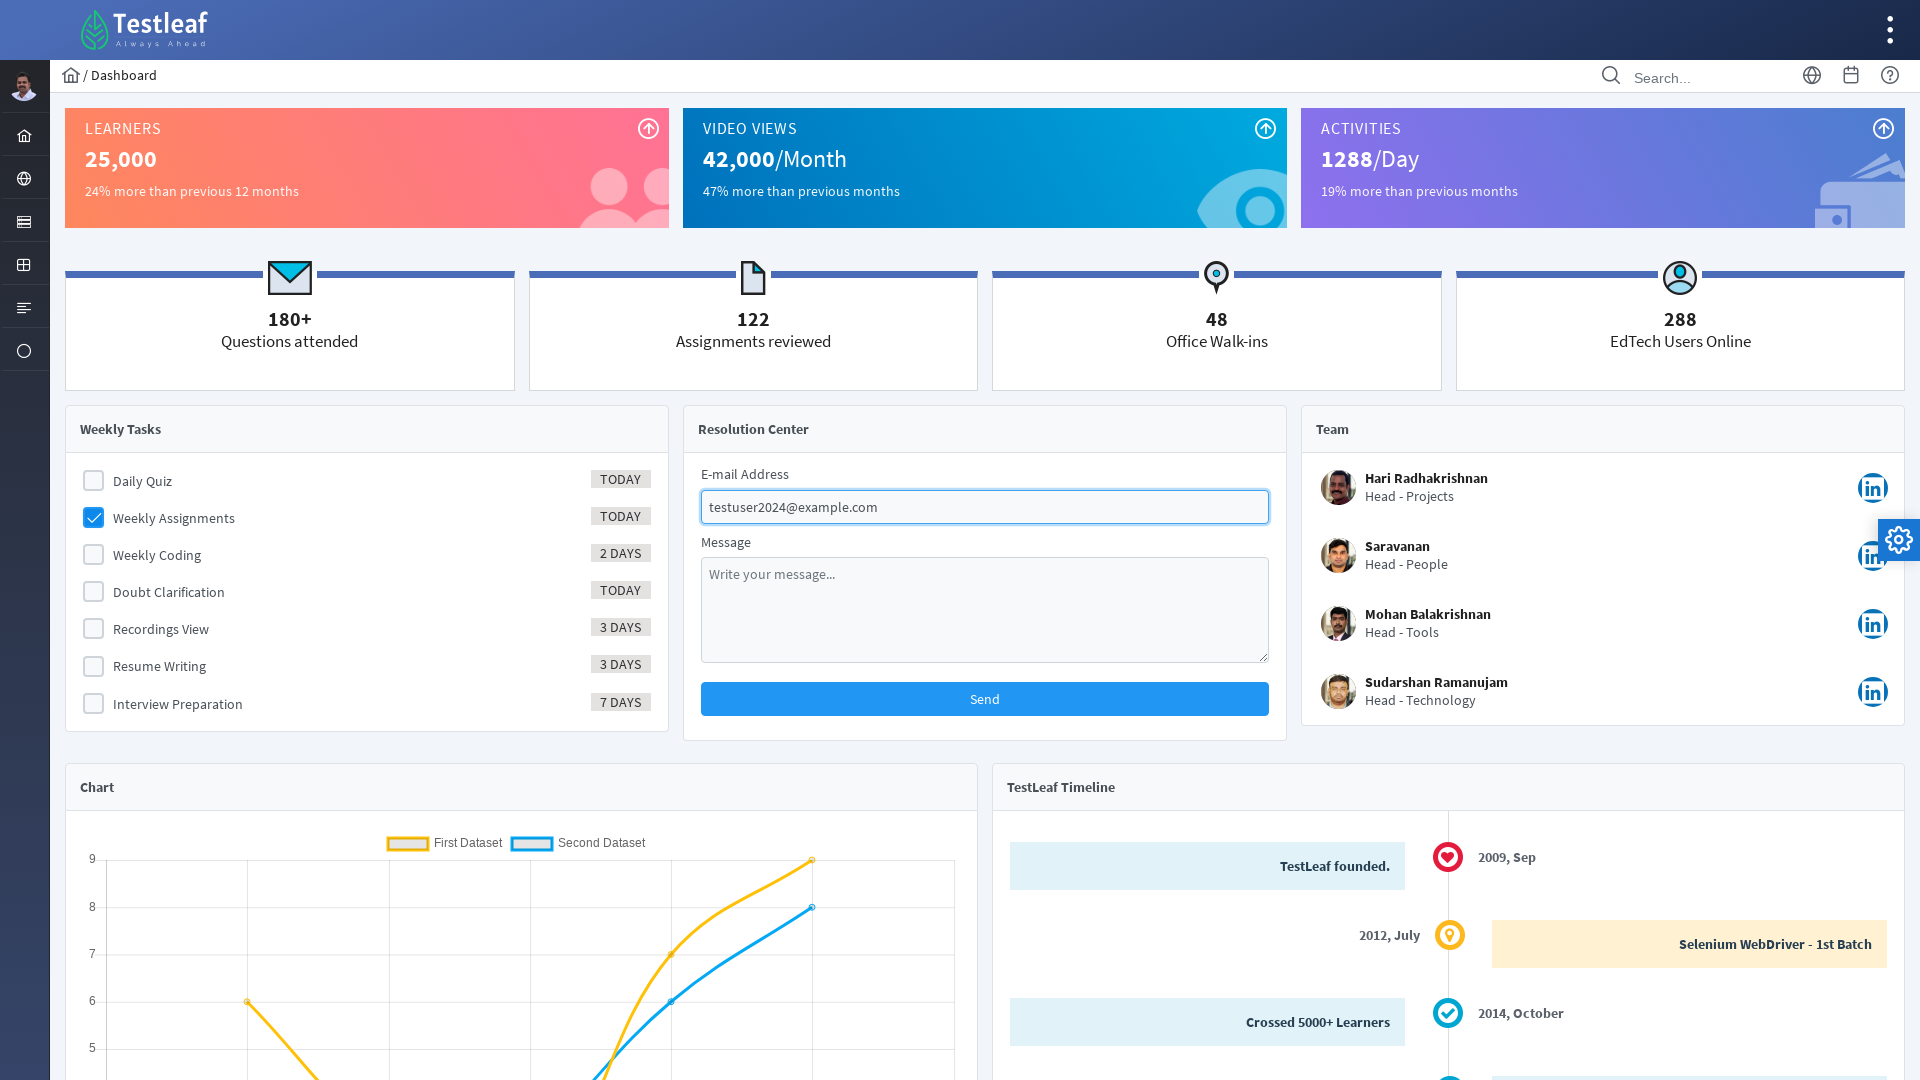

Filled message field with 'Sample test message for automation' on #message
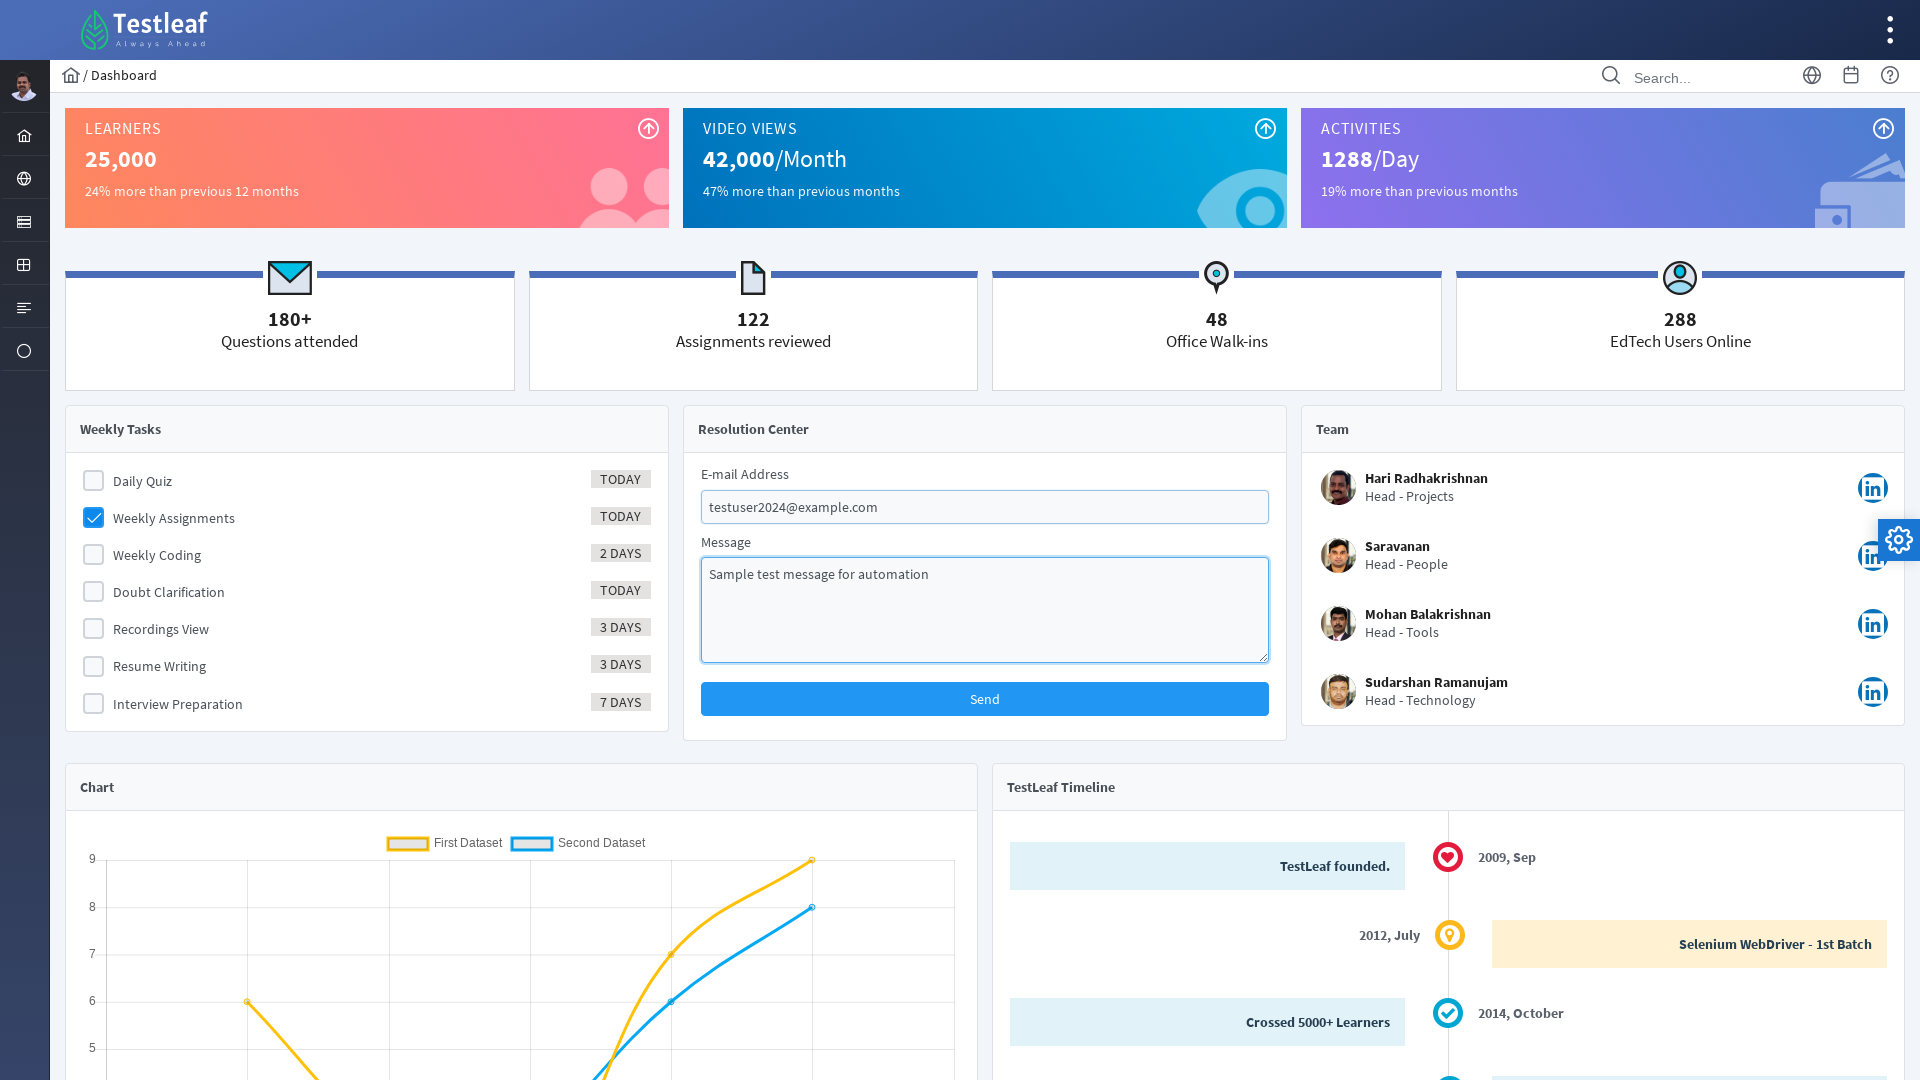

Clicked Send button to submit contact form at (985, 699) on xpath=//span[normalize-space()='Send']
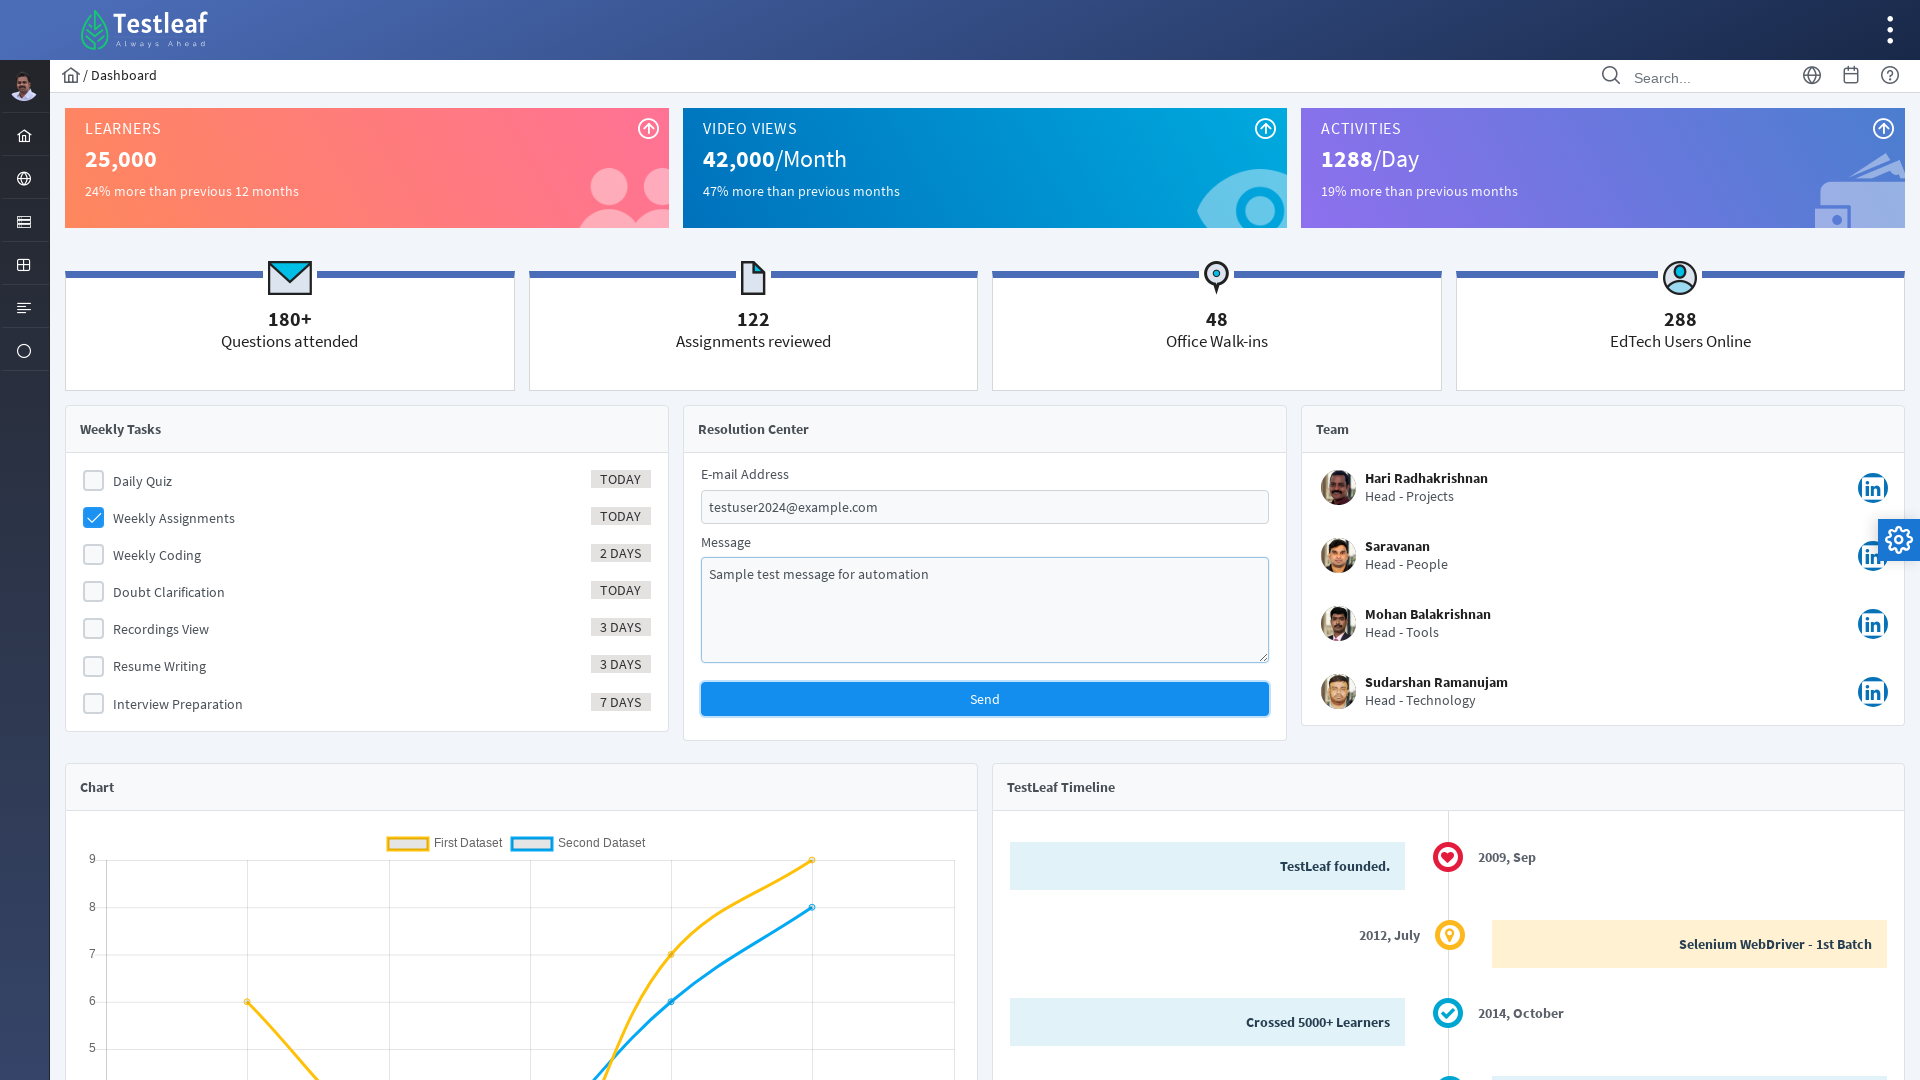

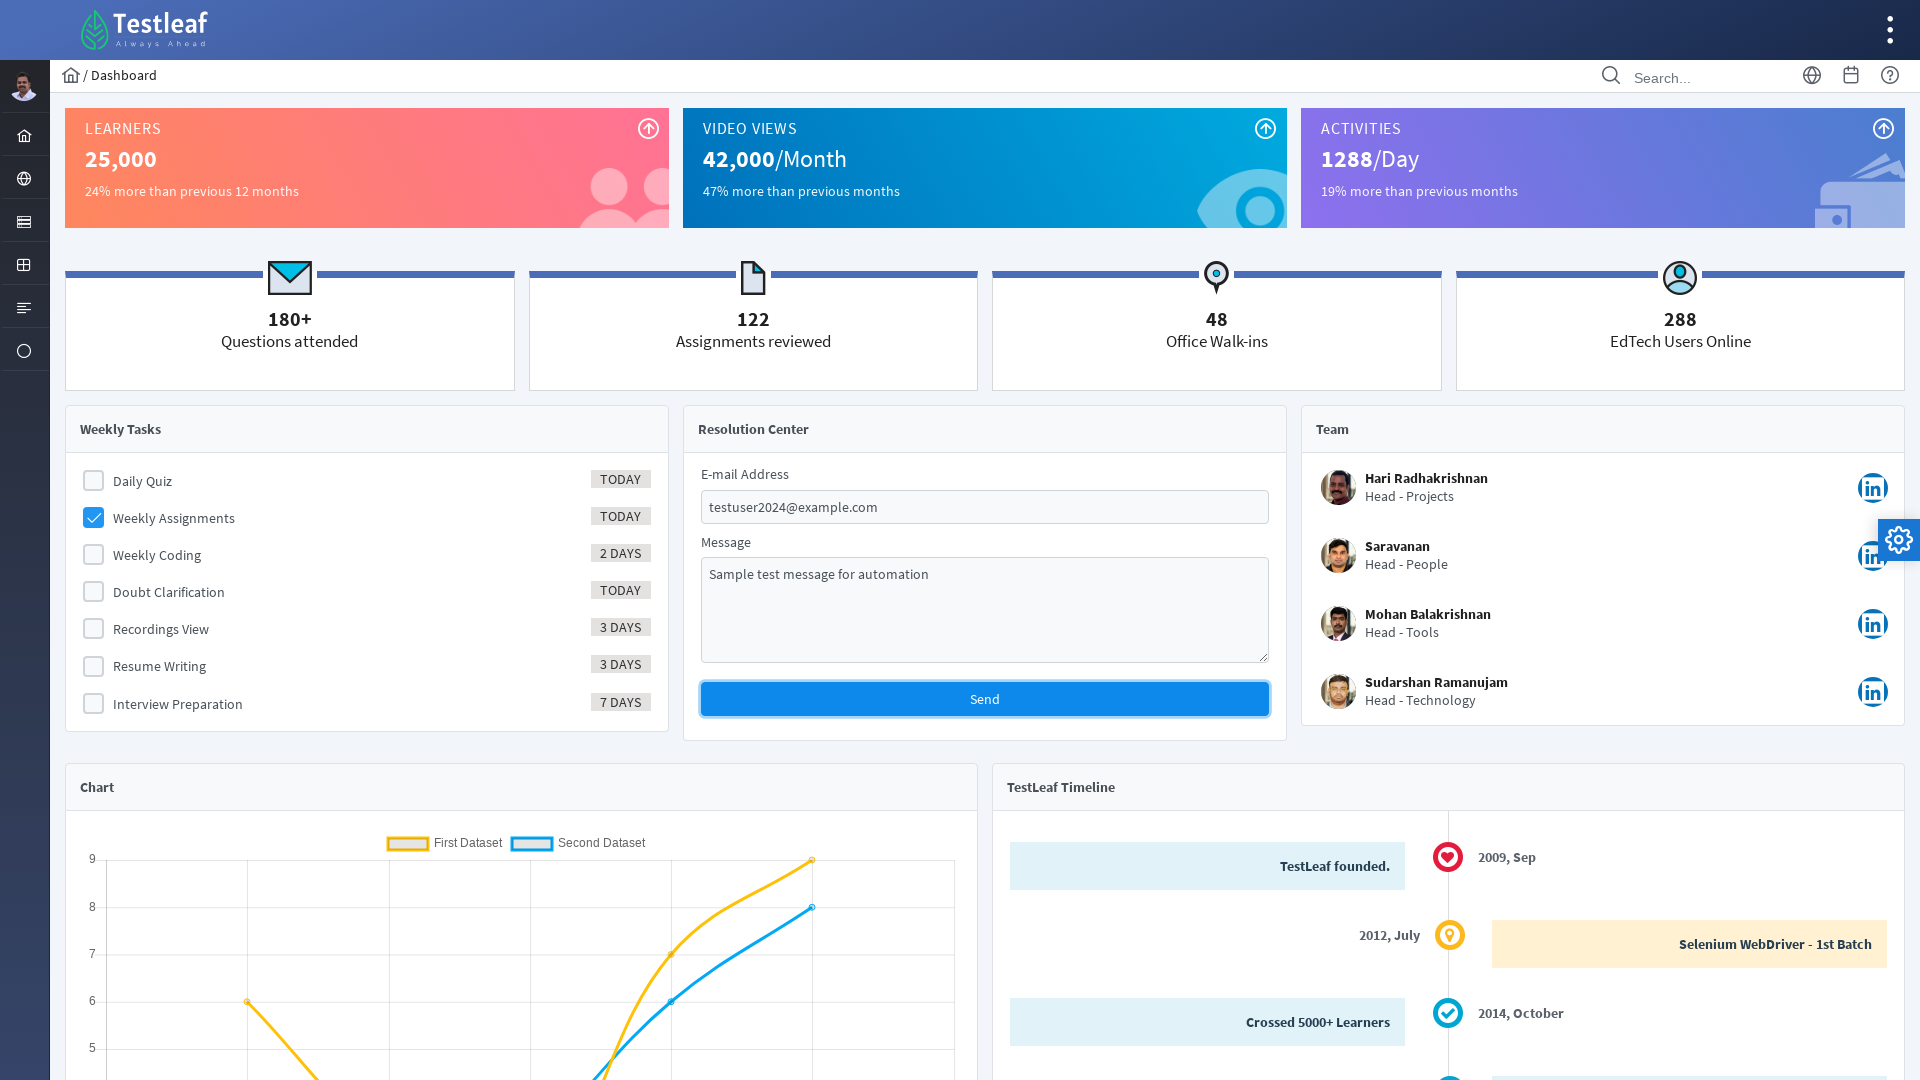